Tests a simple contact/registration form by filling in first name, last name, and email fields, then submitting the form

Starting URL: https://secure-retreat-92358.herokuapp.com/

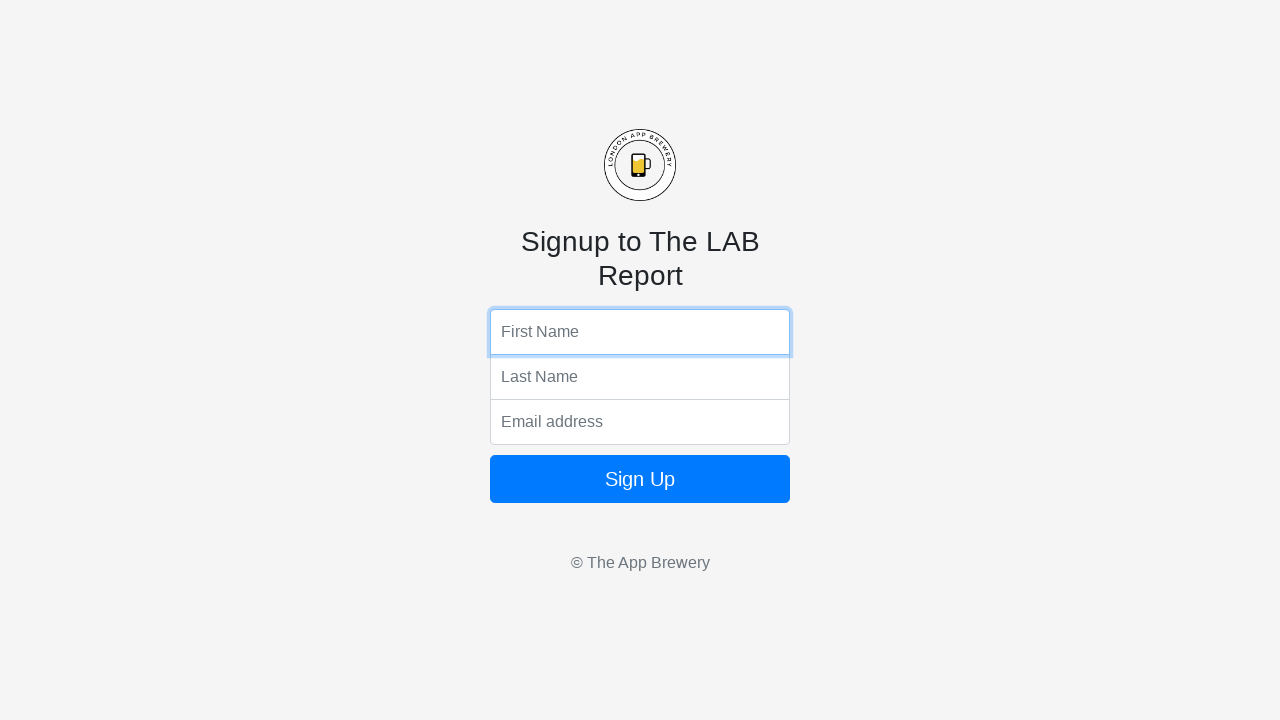

Filled first name field with 'Jennifer' on input[name='fName']
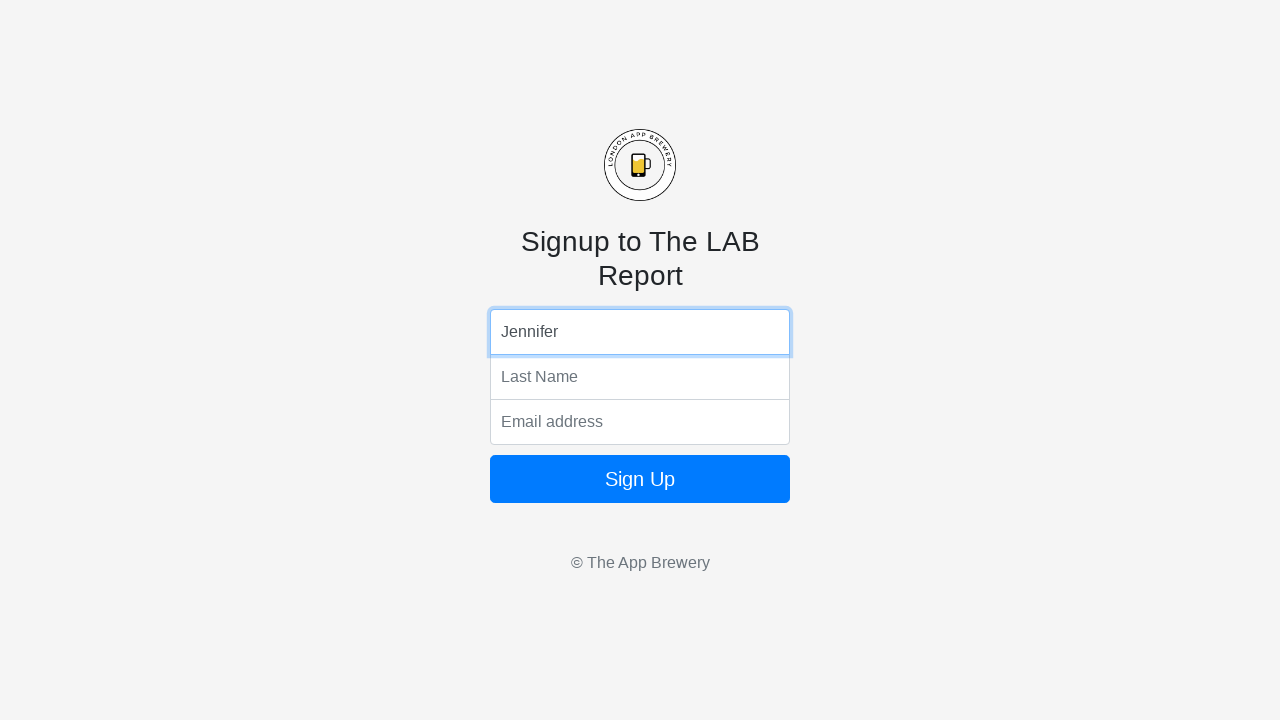

Filled last name field with 'Thompson' on input[name='lName']
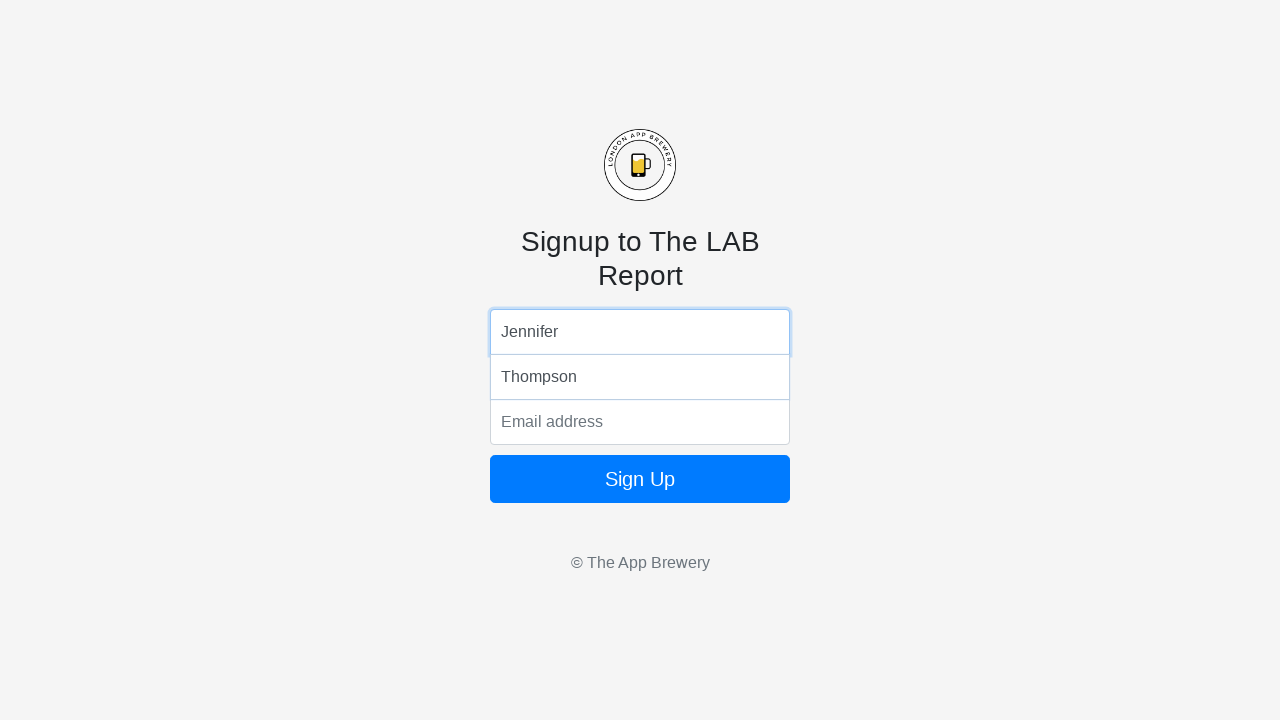

Filled email field with 'jennifer.thompson@example.com' on input[name='email']
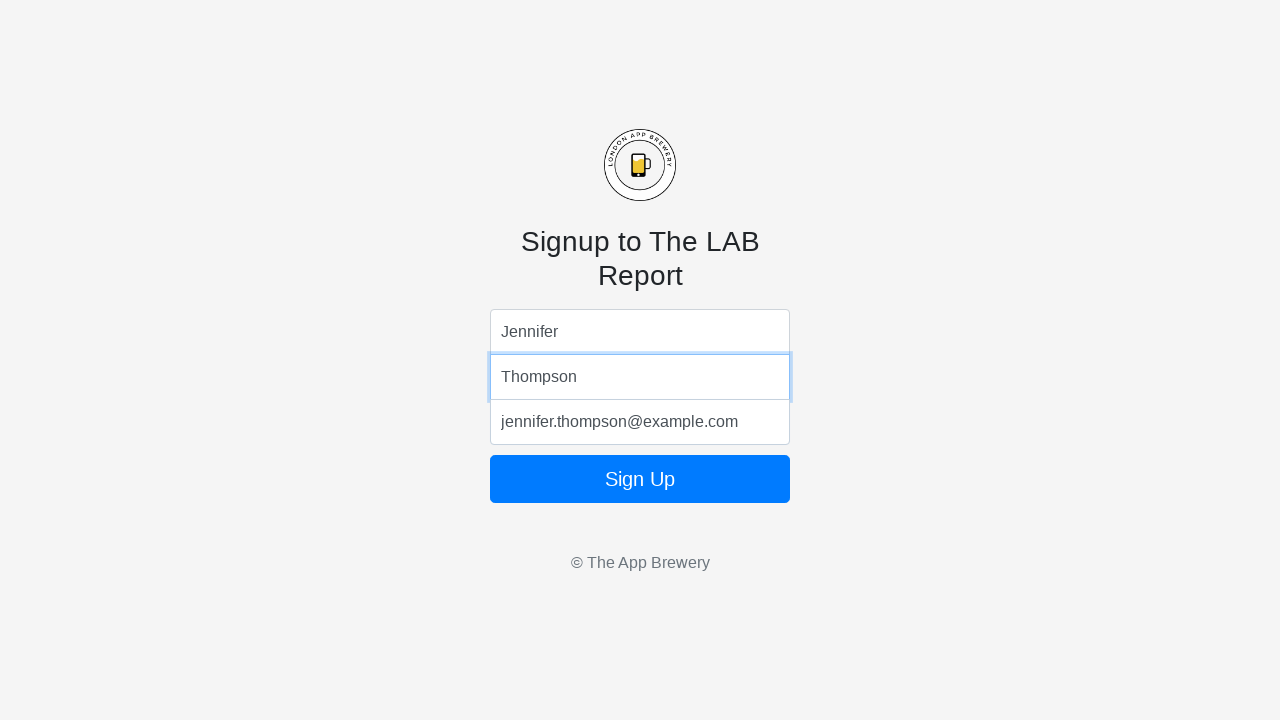

Clicked submit button to submit the form at (640, 479) on //button
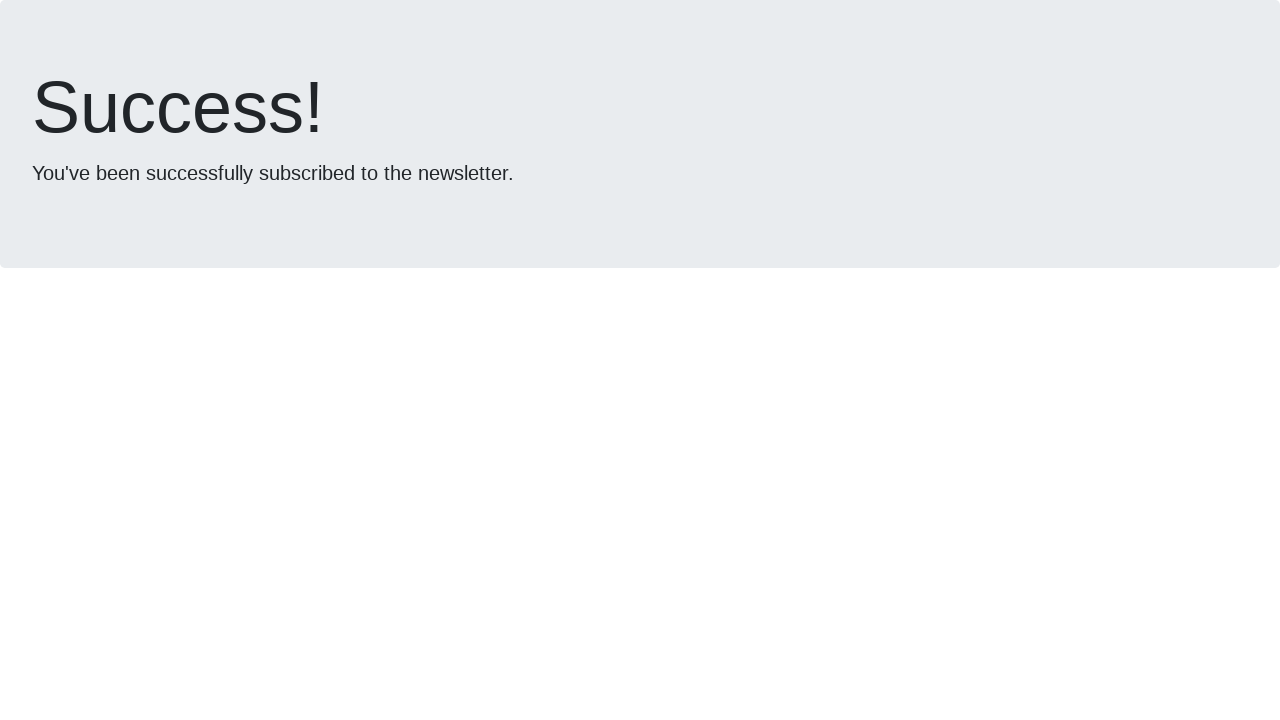

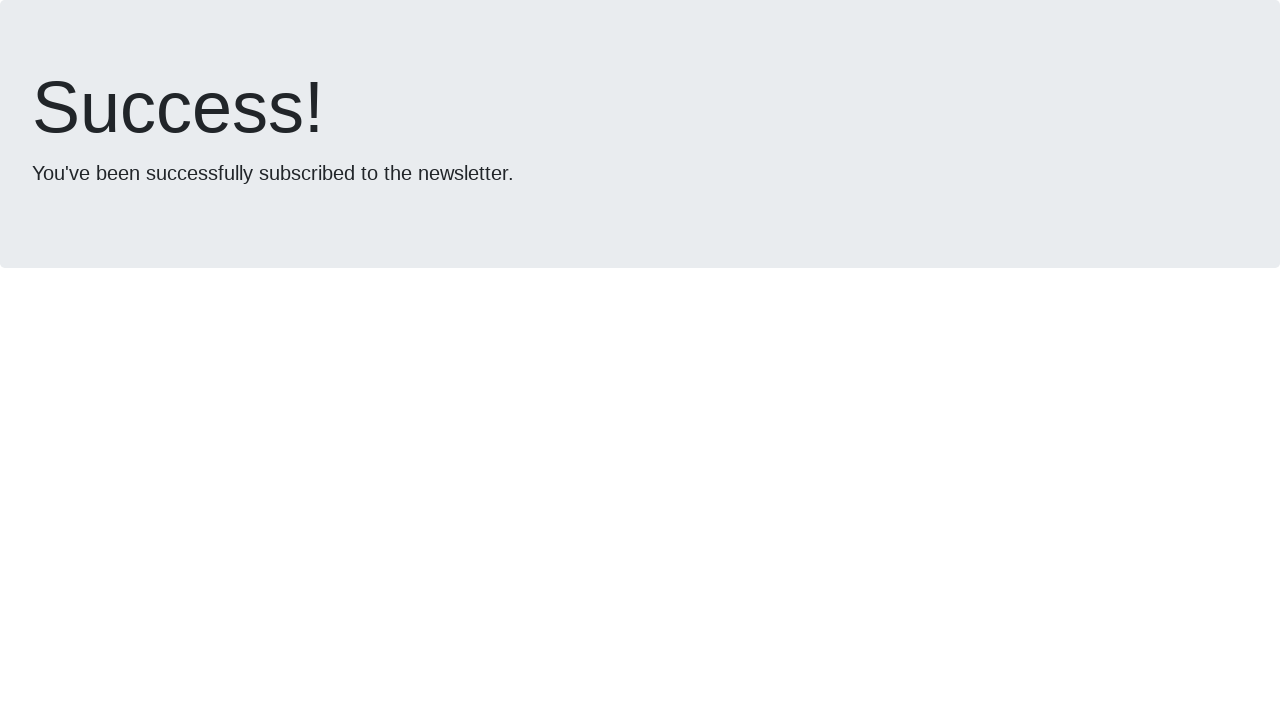